Navigates to the Playwright Python documentation site and clicks on the "Docs" link to access the documentation pages

Starting URL: https://playwright.dev/python

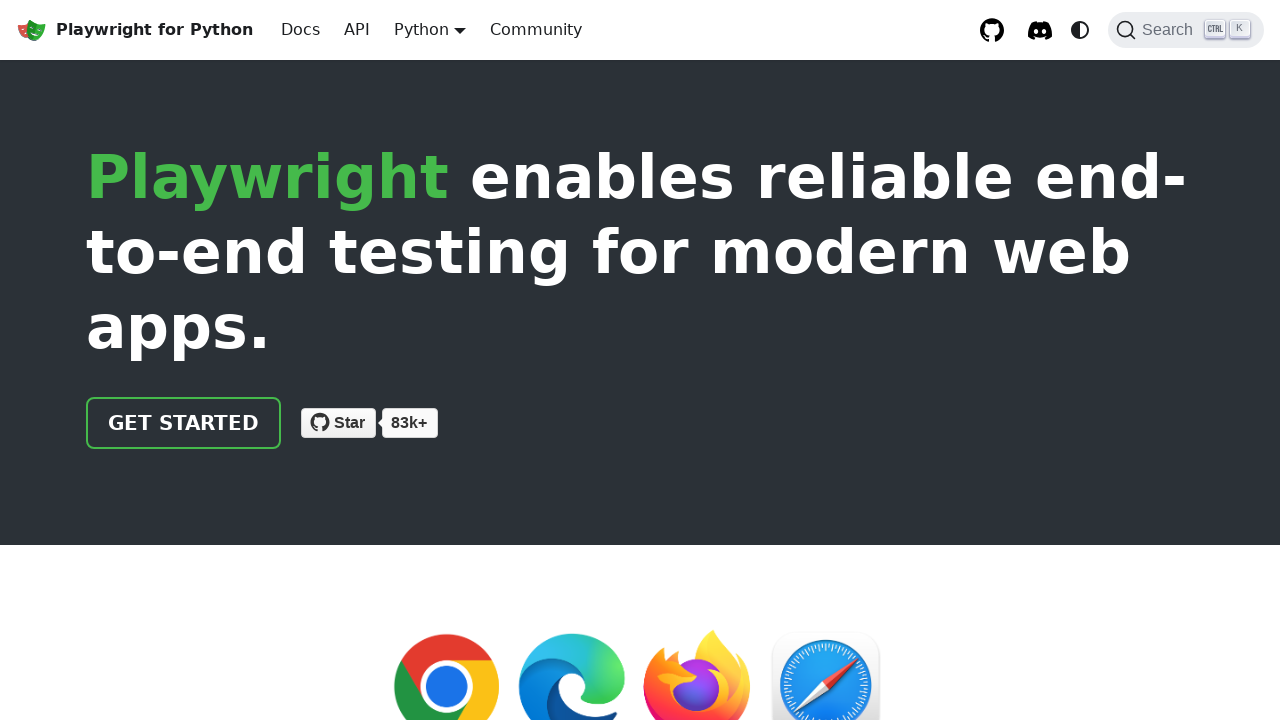

Located the Docs link on Playwright Python homepage
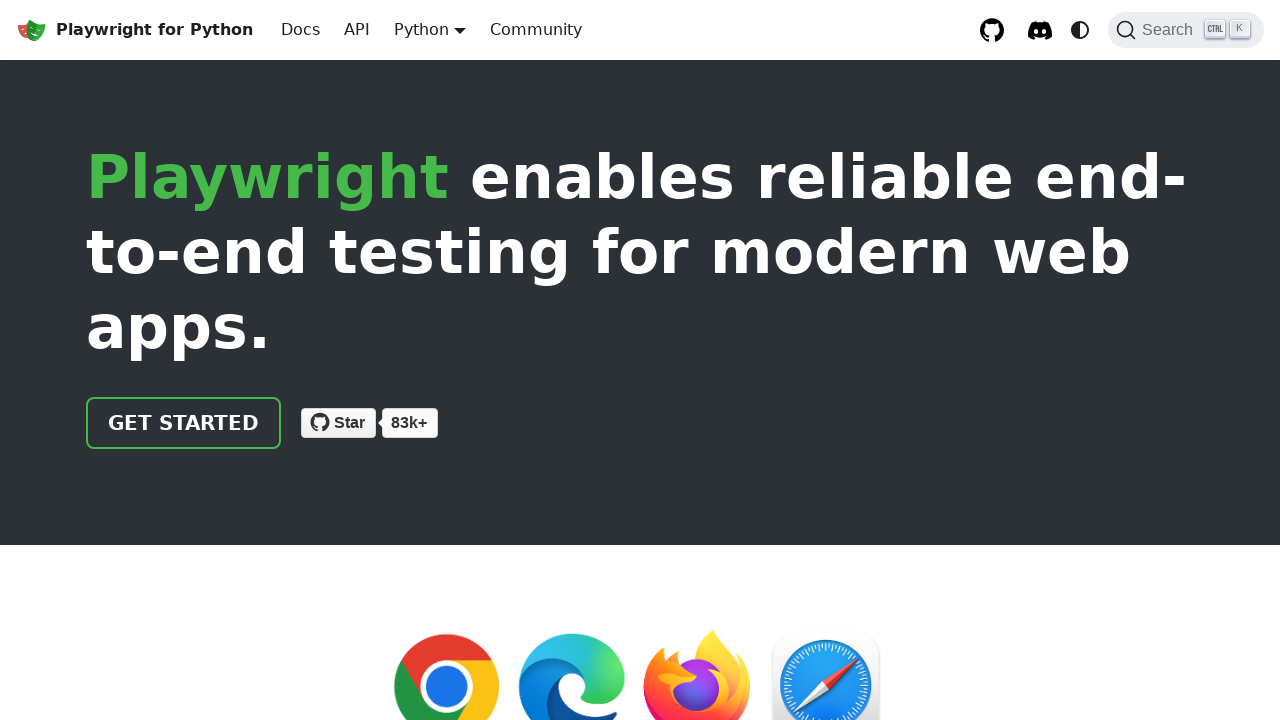

Clicked on the Docs link to navigate to documentation at (300, 30) on internal:role=link[name="Docs"i]
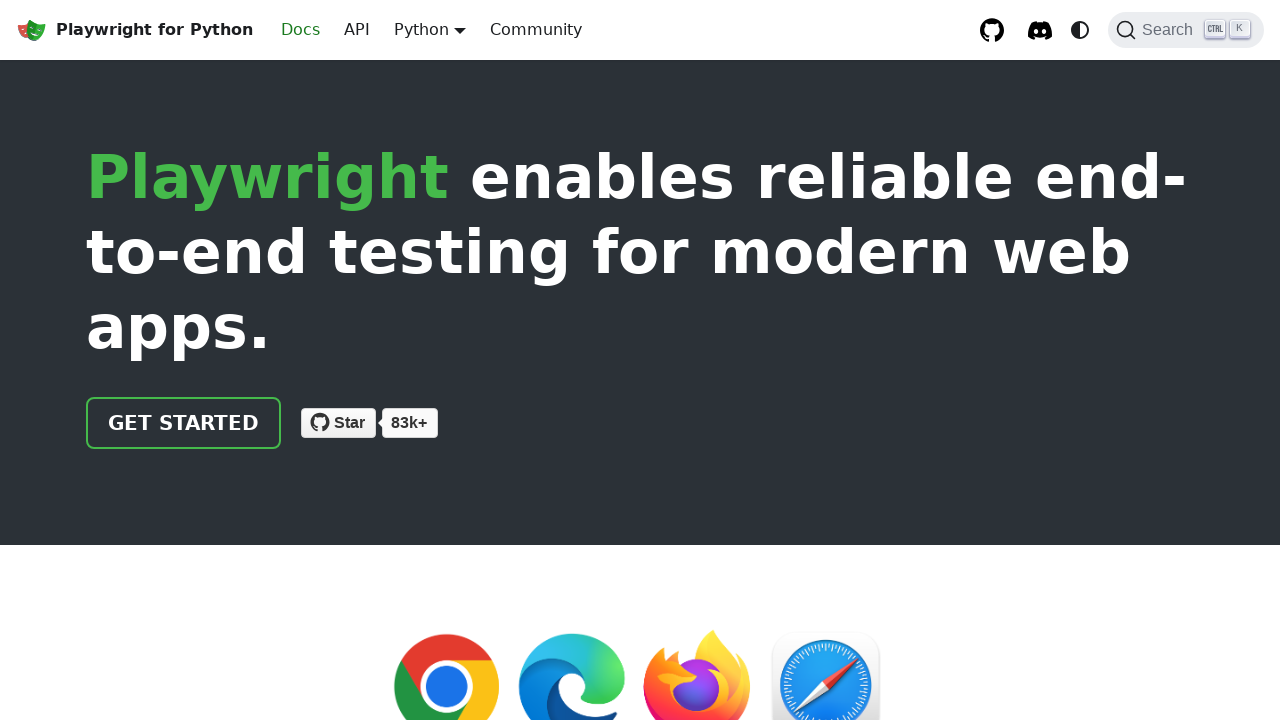

Documentation page loaded (DOM content ready)
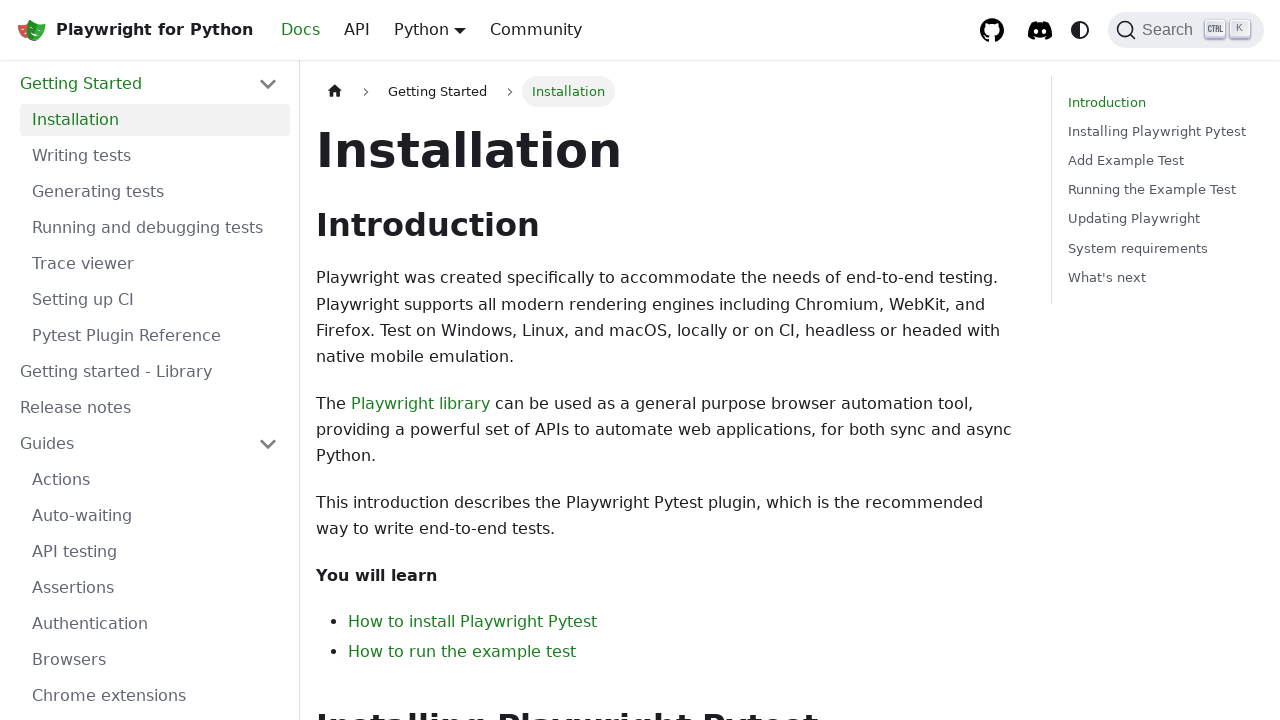

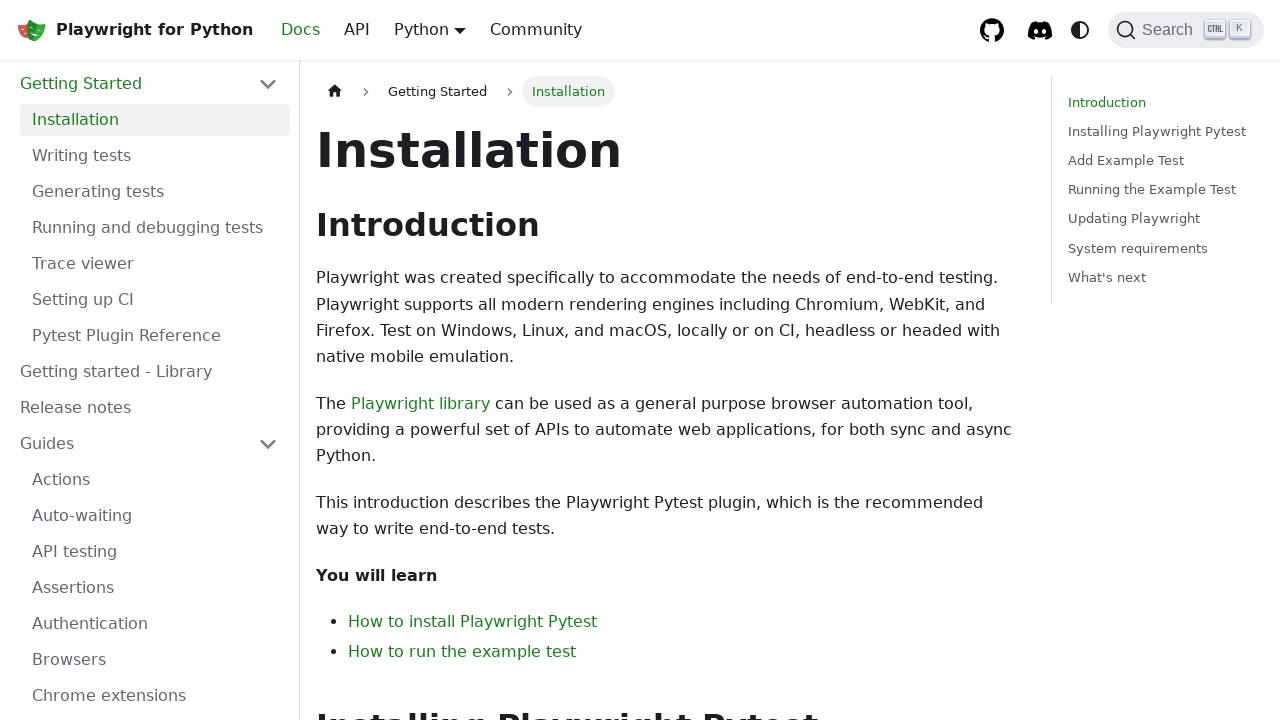